Tests a basic HTML form by filling username, password, checking a checkbox, selecting a radio button, choosing from multi-select and dropdown, then submitting and verifying the results.

Starting URL: https://testpages.eviltester.com/styled/basic-html-form-test.html

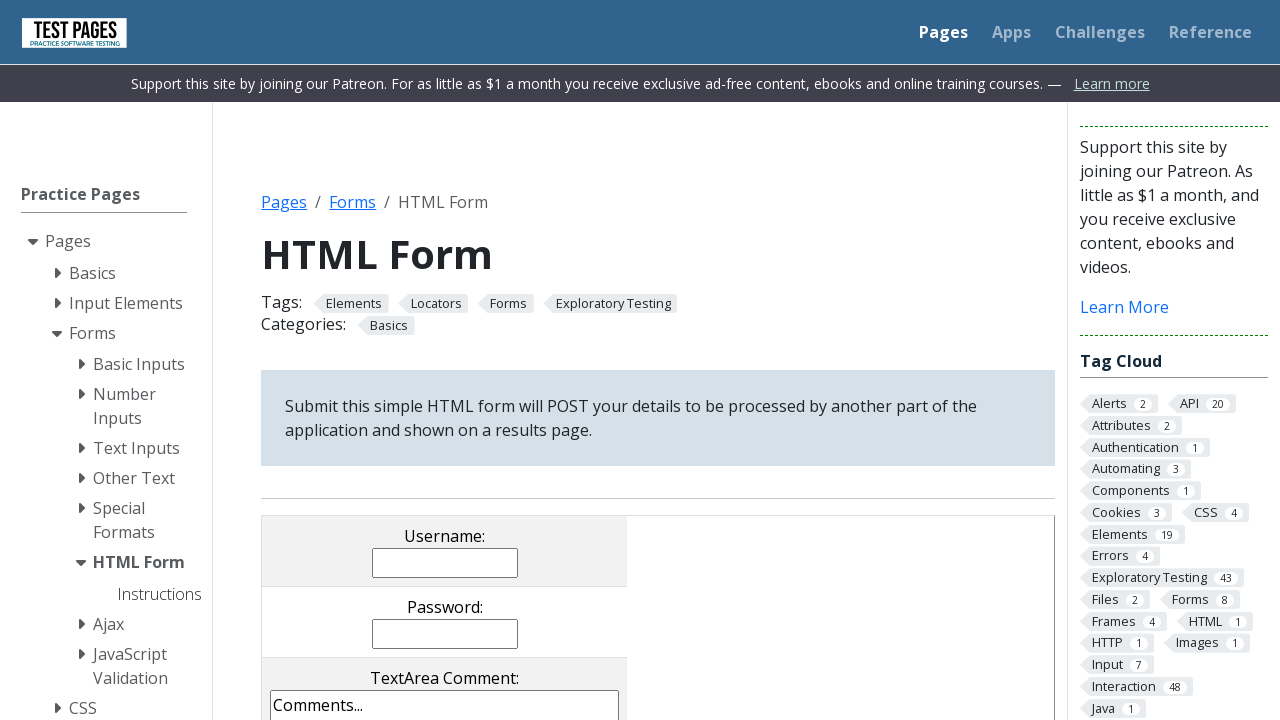

Filled username field with 'student' on input[name='username']
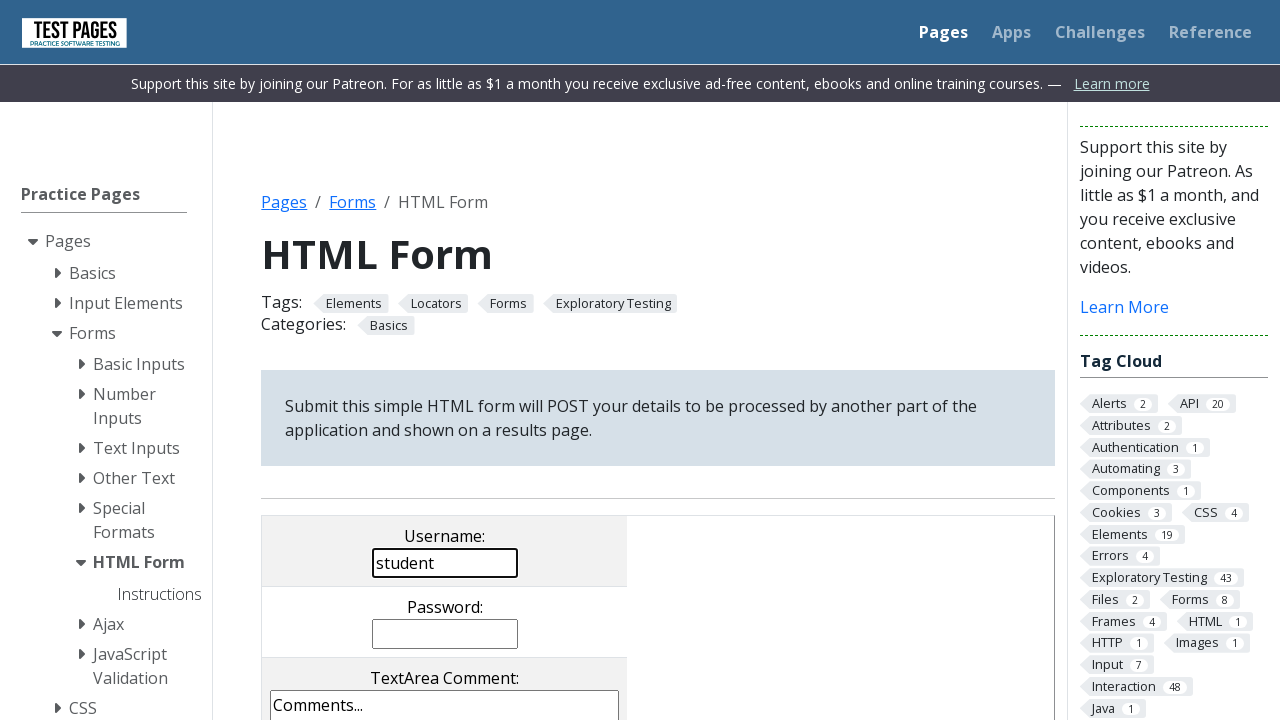

Filled password field with '123456789' on input[name='password']
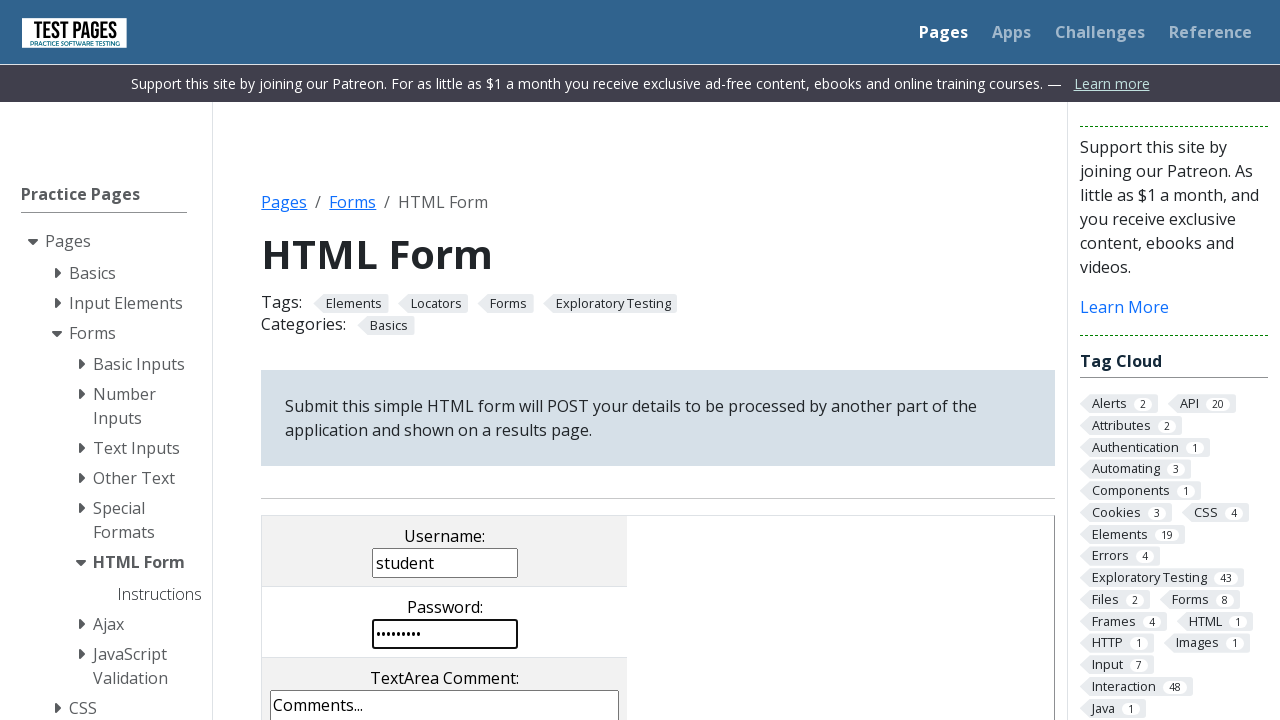

Checked checkbox cb1 at (299, 360) on input[value='cb1']
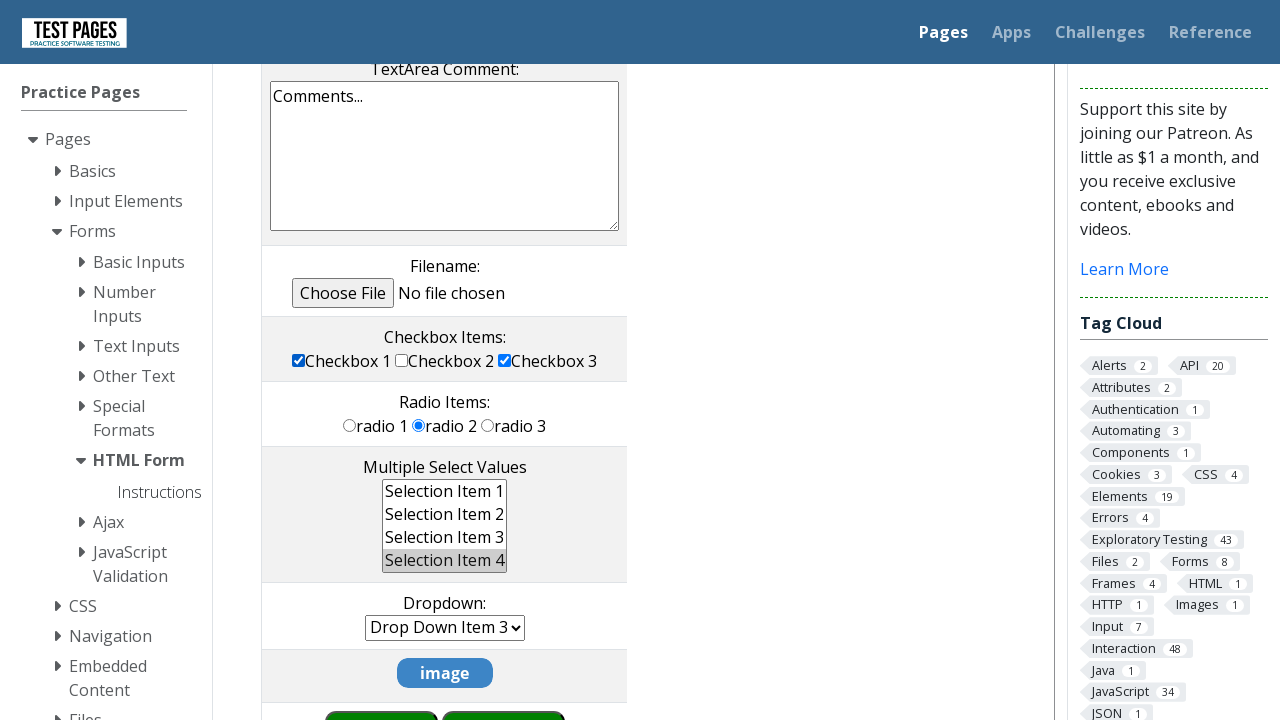

Selected radio button rd2 at (419, 425) on input[value='rd2']
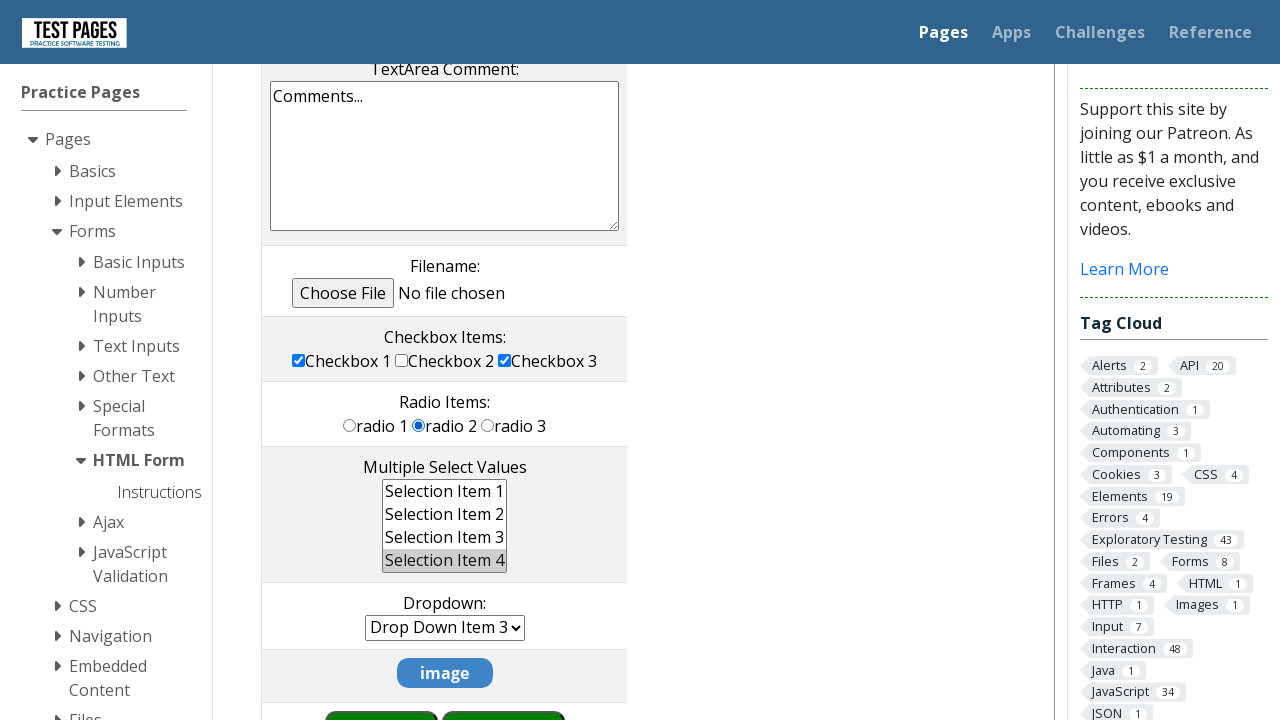

Selected 'ms1' from multi-select dropdown on select[name='multipleselect[]']
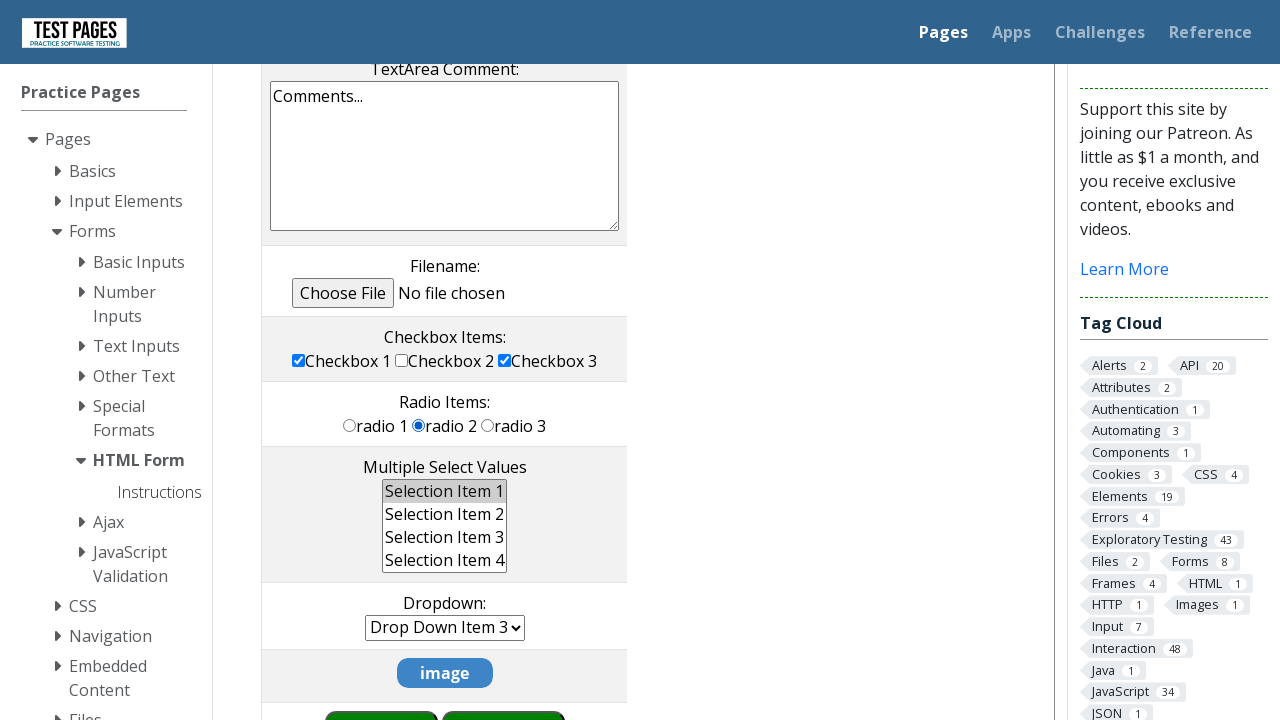

Selected 'dd4' from dropdown on select[name='dropdown']
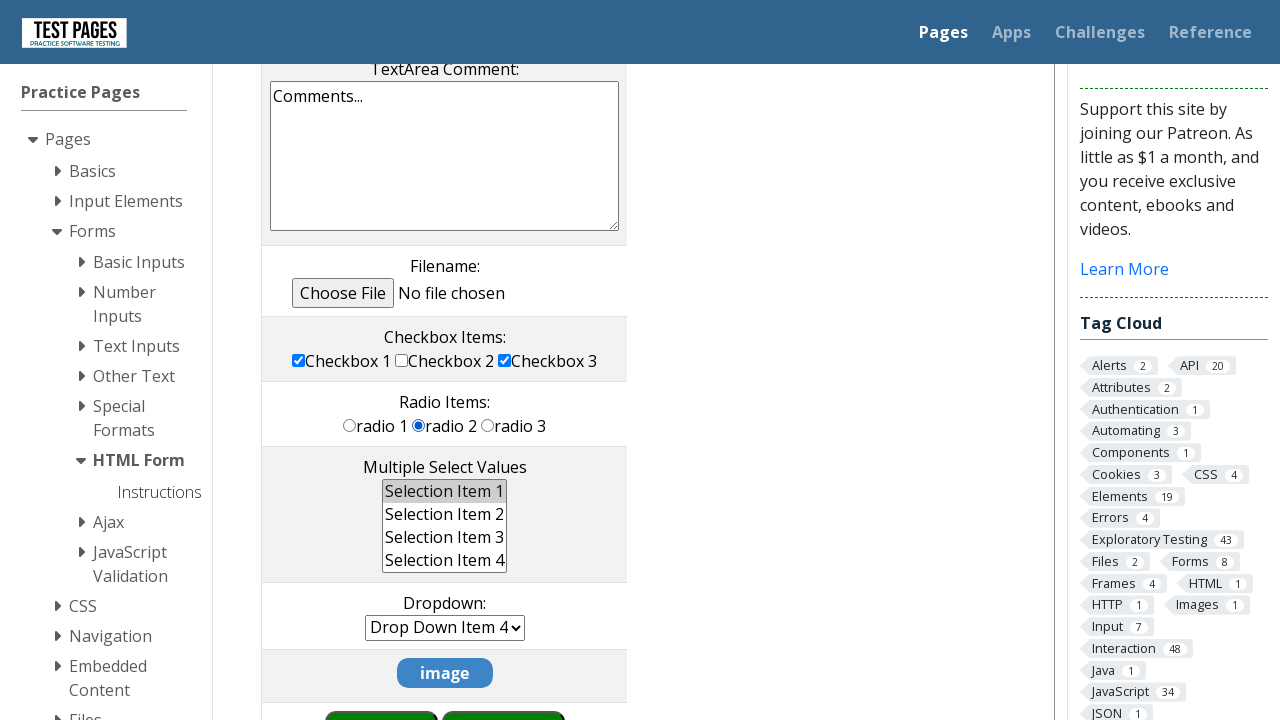

Clicked submit button to submit the form at (504, 690) on input[value='submit']
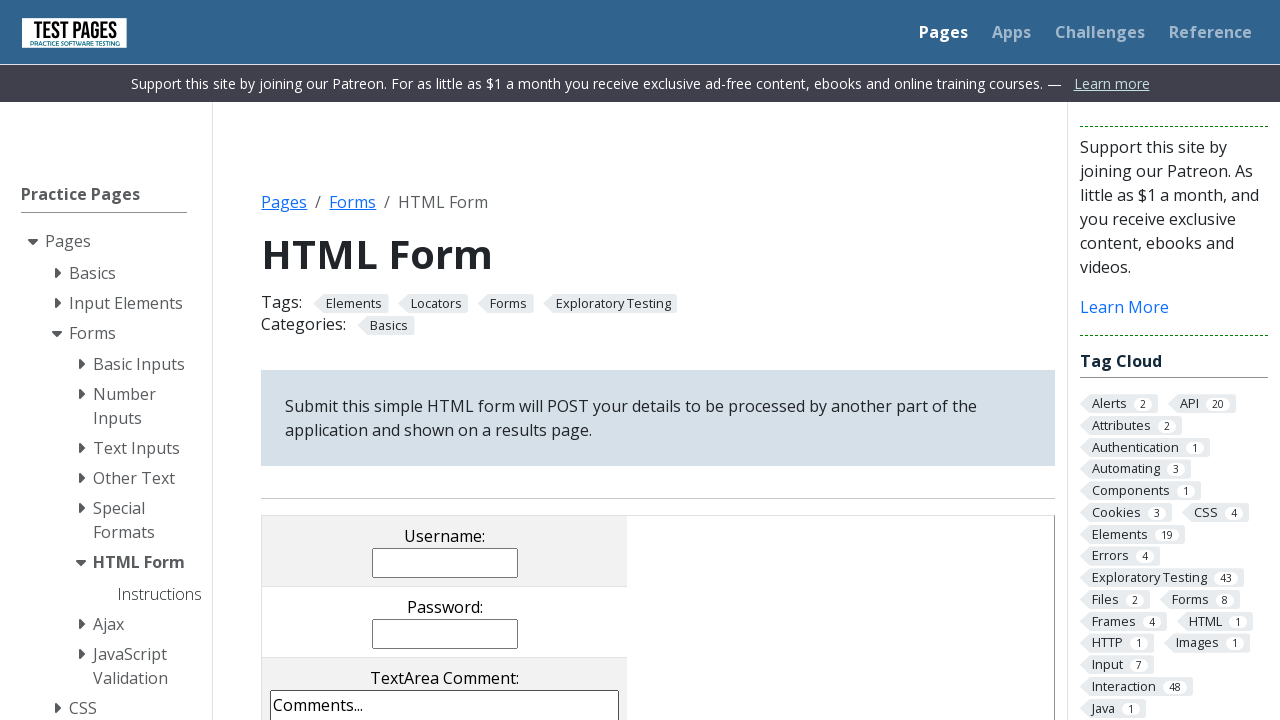

Results page loaded with submission confirmation
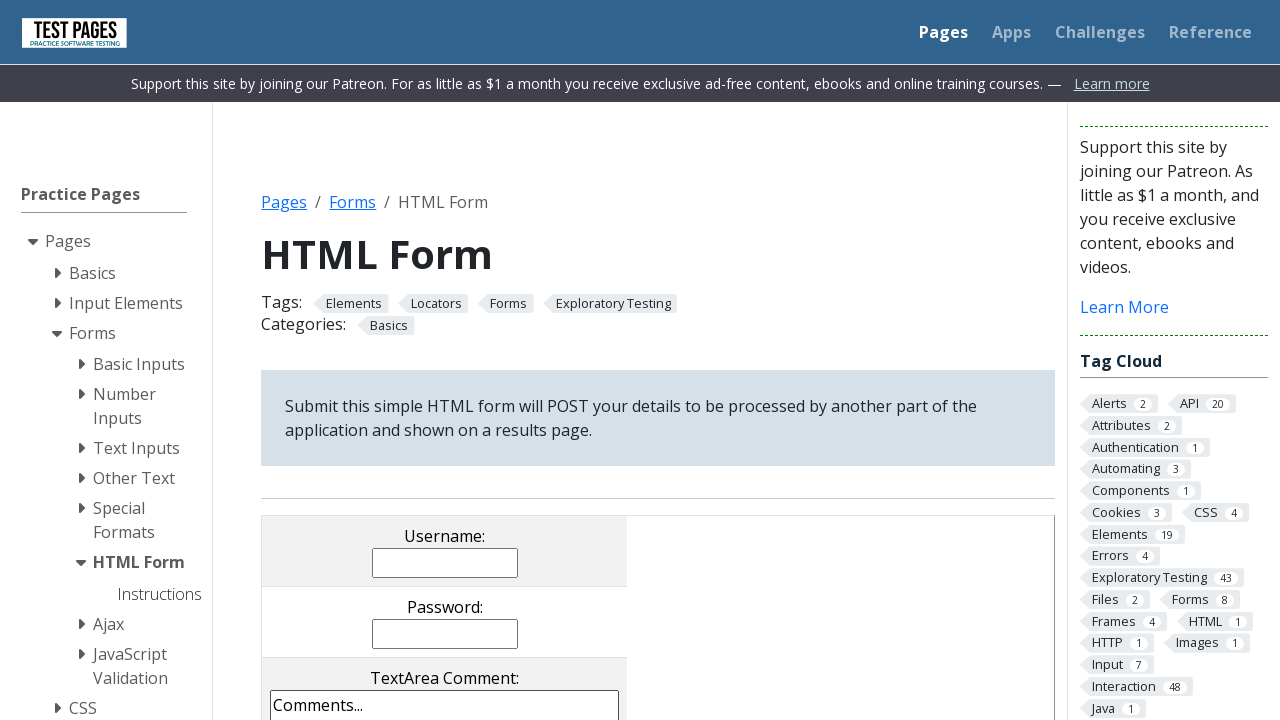

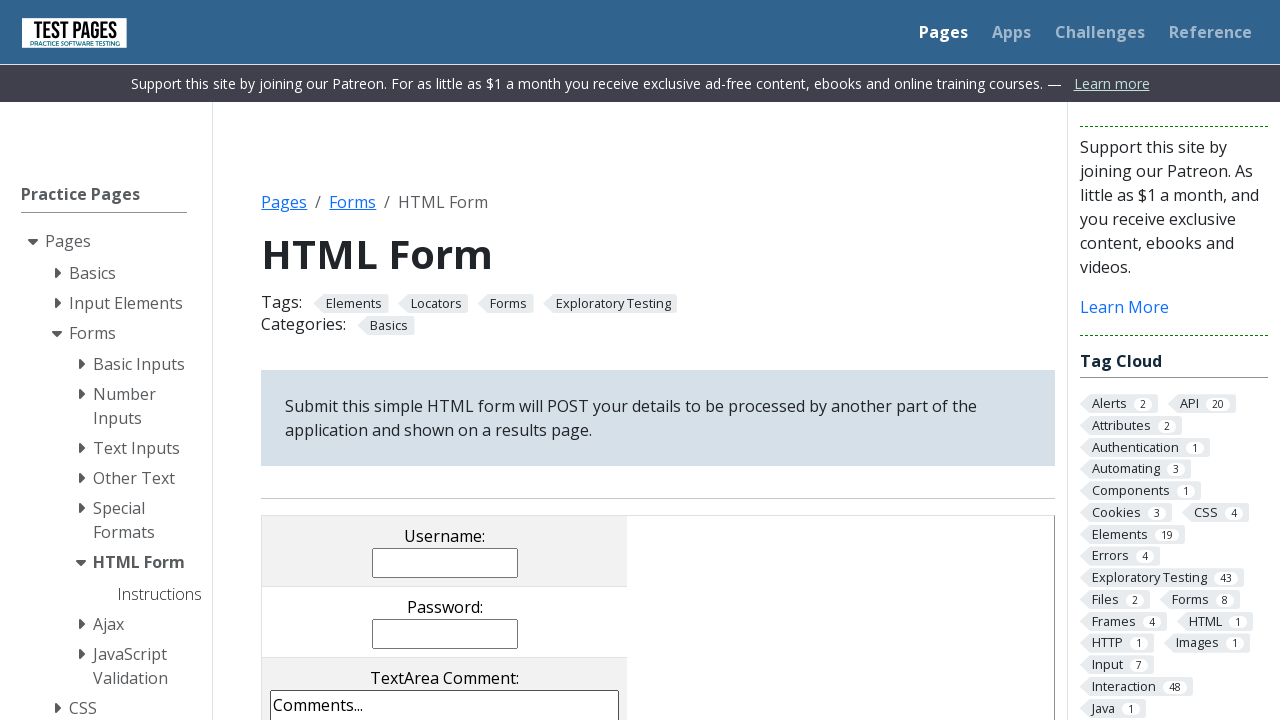